Tests Microsoft search functionality by searching for "Eric Falsken"

Starting URL: http://www.microsoft.com

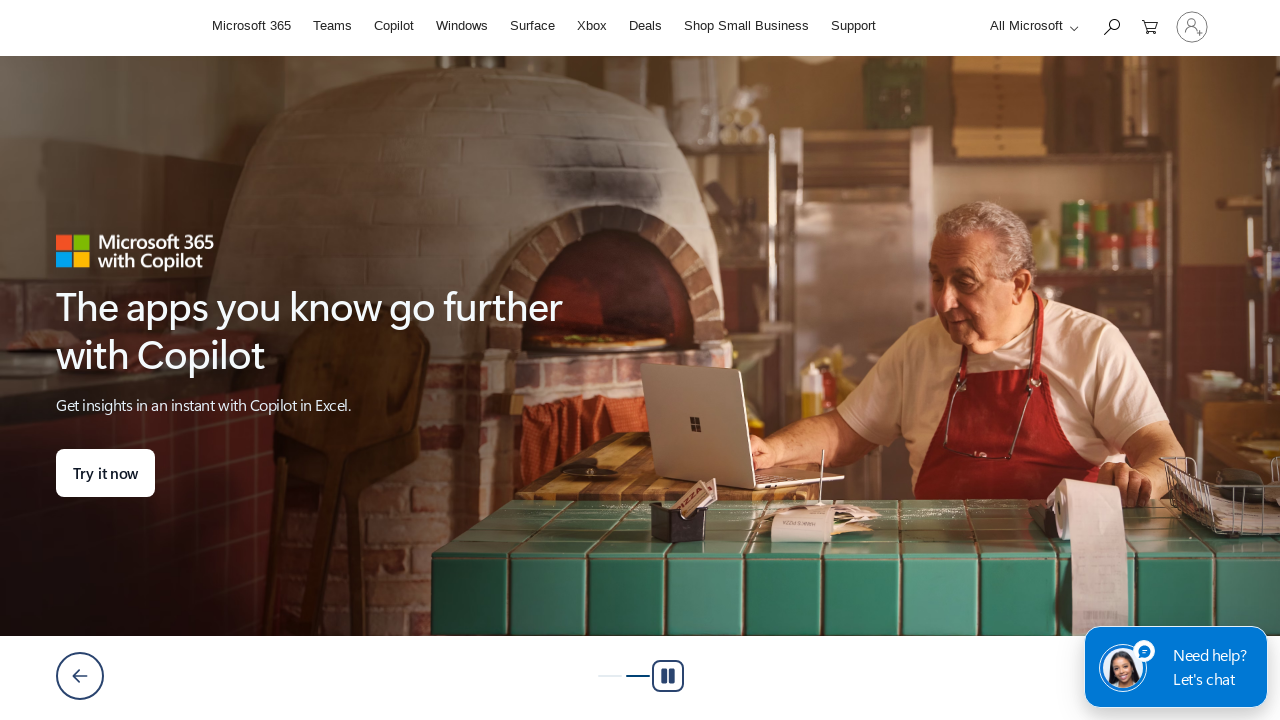

Clicked search icon to expand searchbox at (1111, 26) on #search
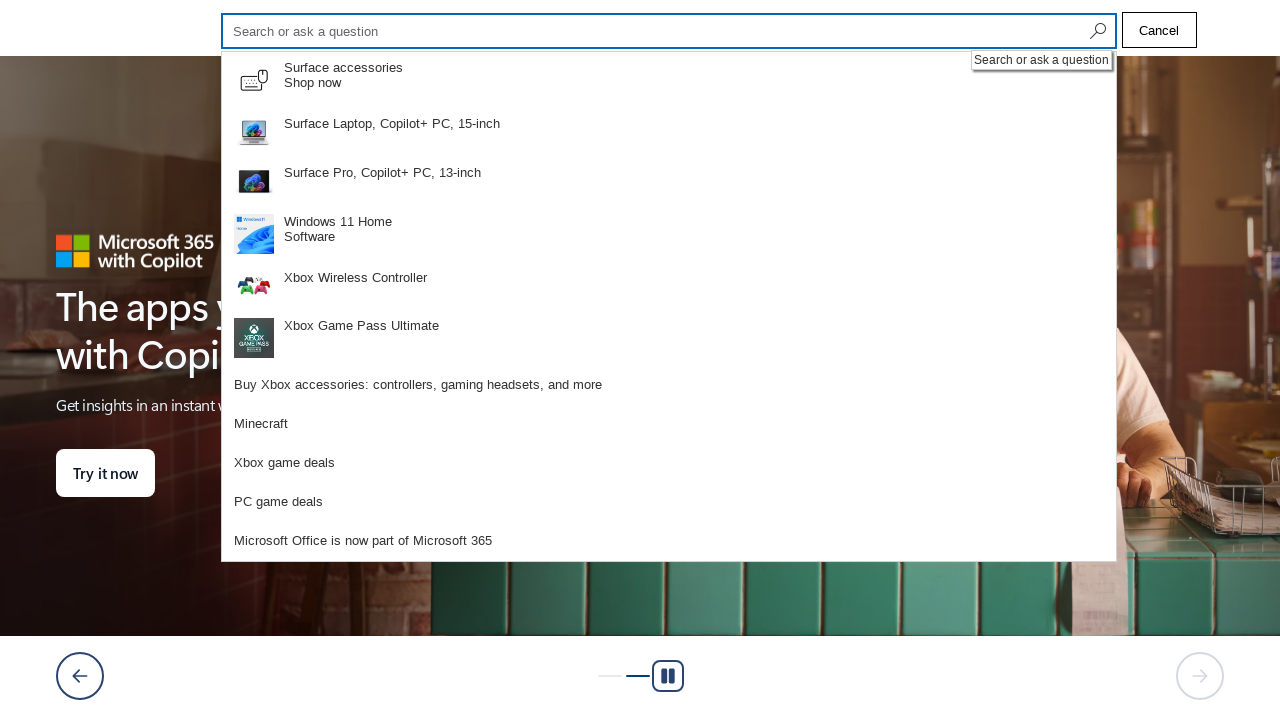

Filled search field with 'Eric Falsken' on #cli_shellHeaderSearchInput
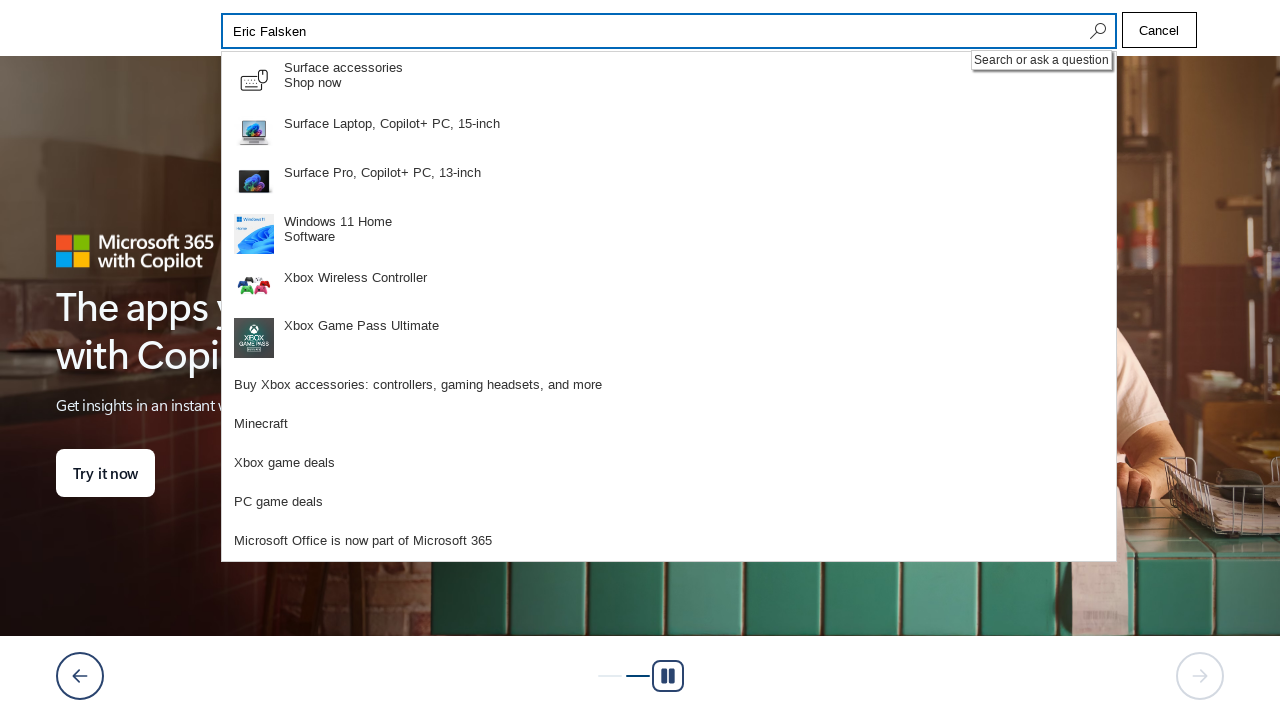

Clicked search icon to execute search for Eric Falsken at (1096, 31) on #search
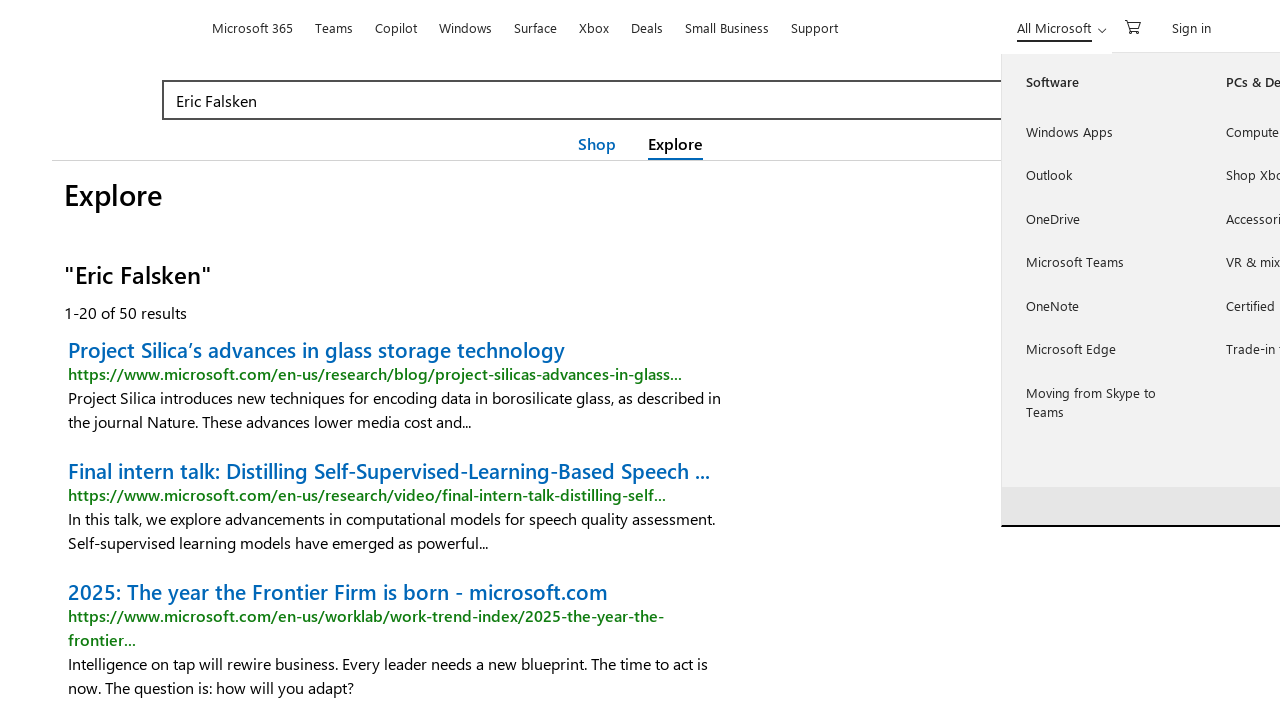

Search results loaded successfully
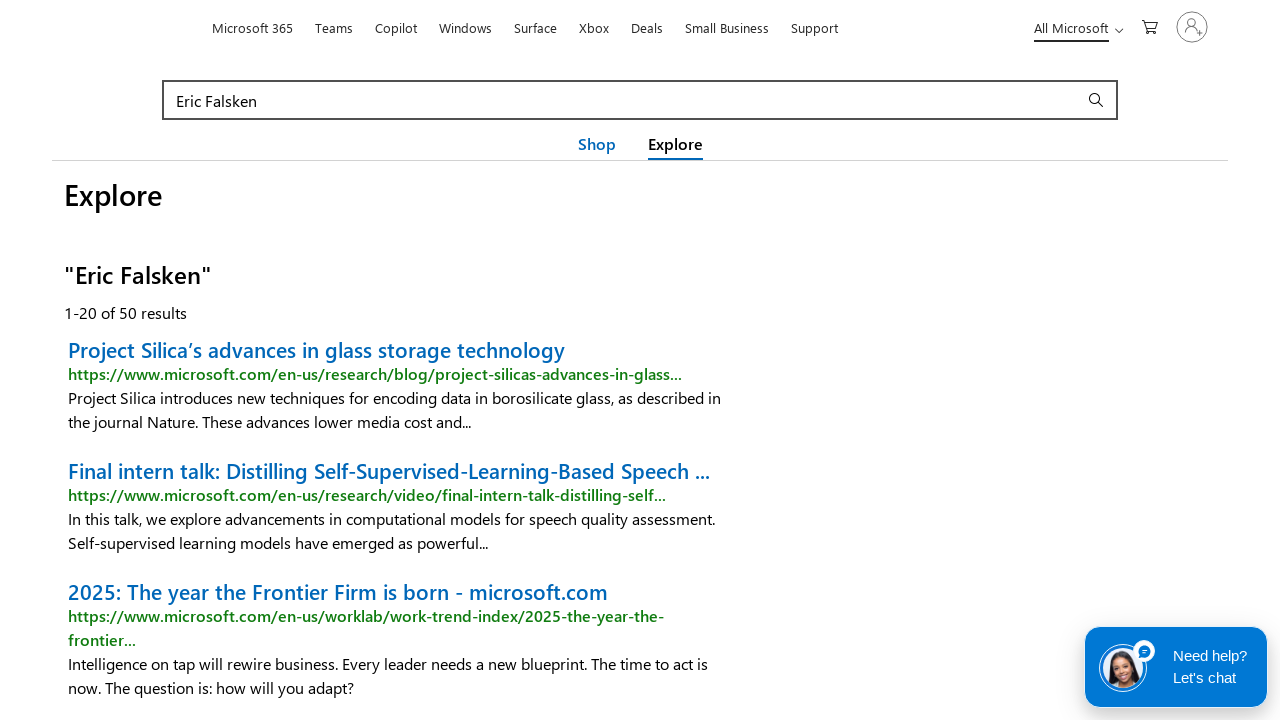

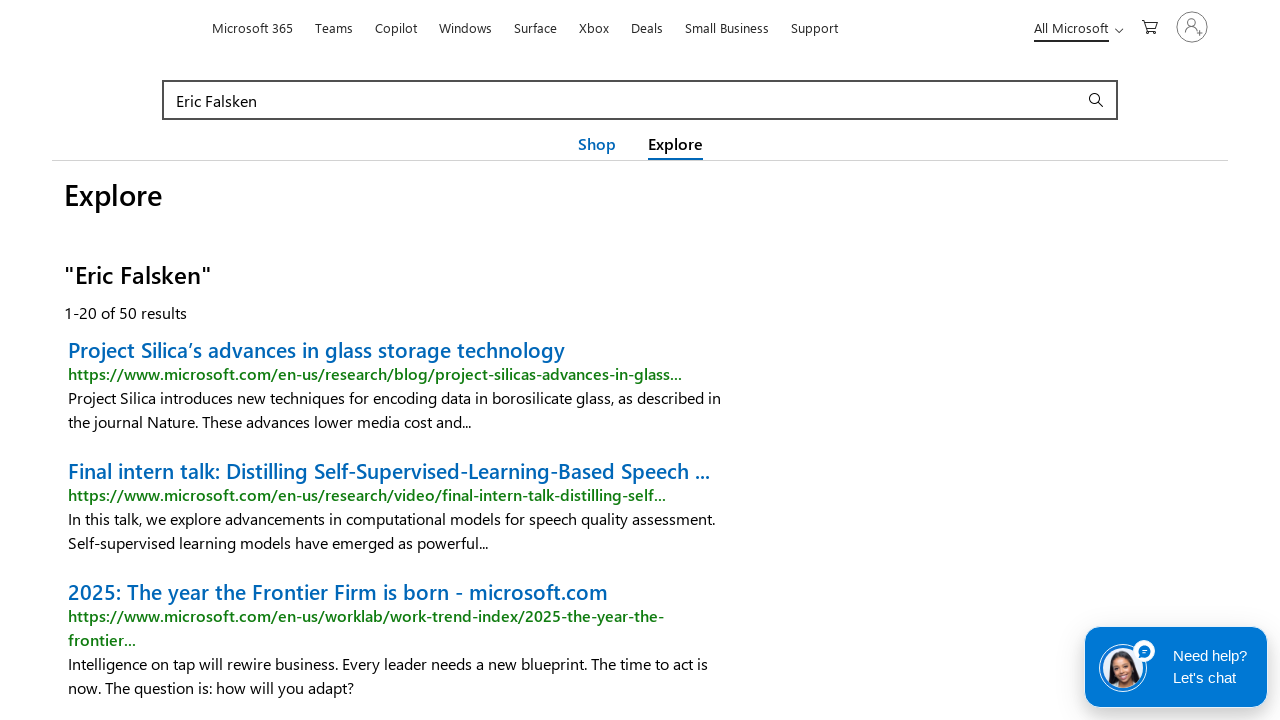